Navigates to the VCT College Pune website and verifies the page loads successfully by waiting for the page to be fully loaded.

Starting URL: https://vctcpune.com/

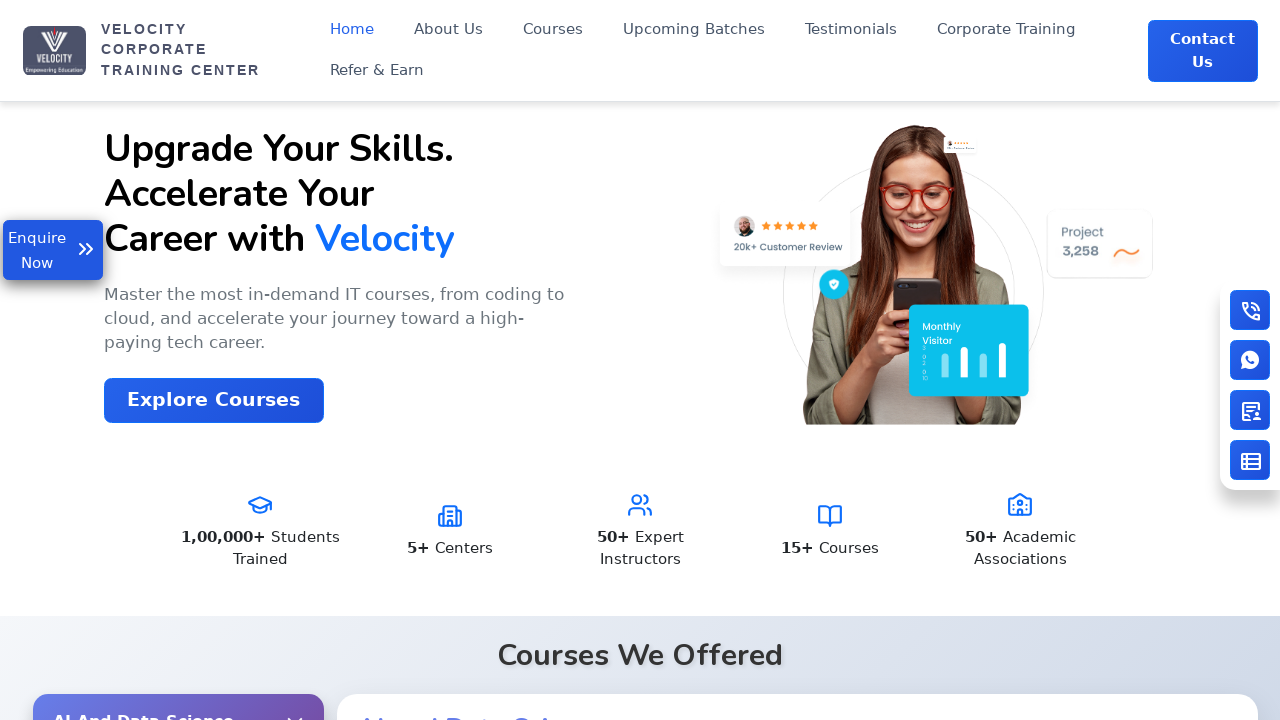

Set viewport size to 1920x1080
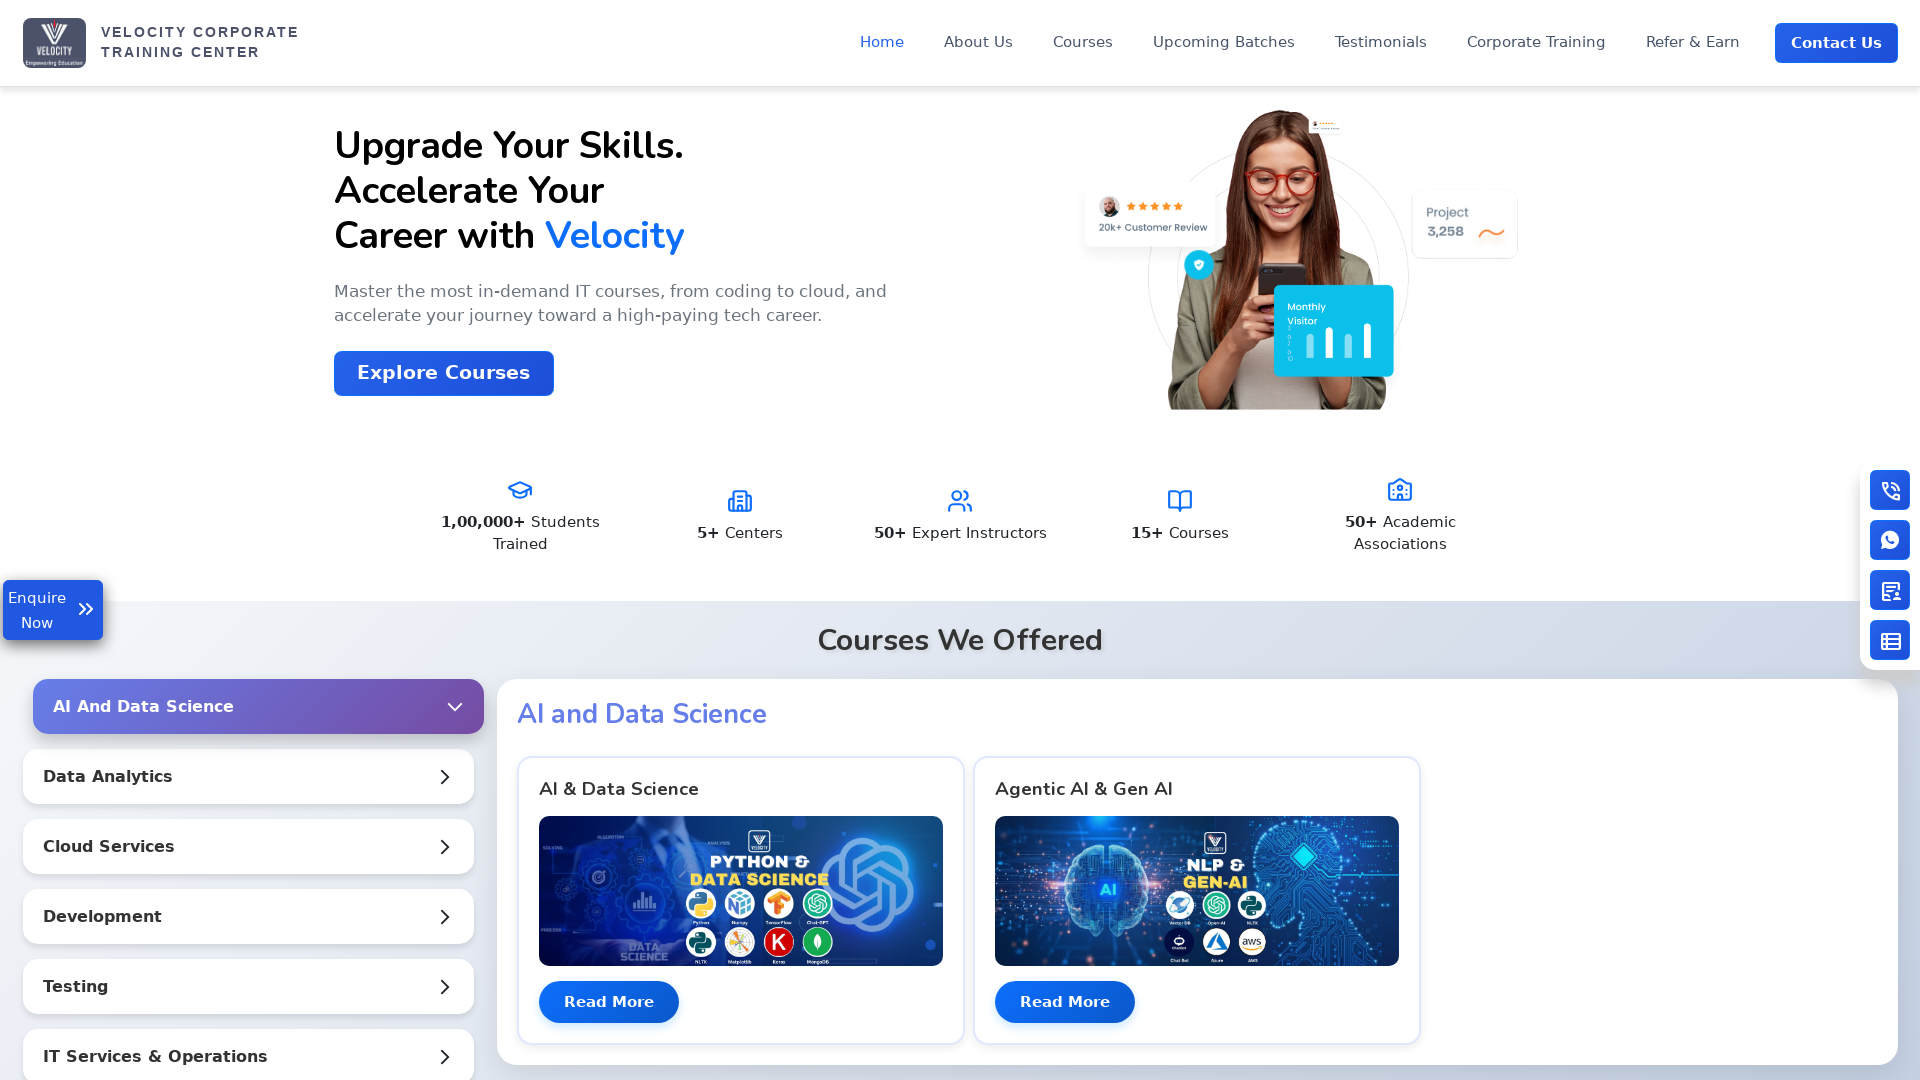

VCT College Pune website page fully loaded (networkidle state reached)
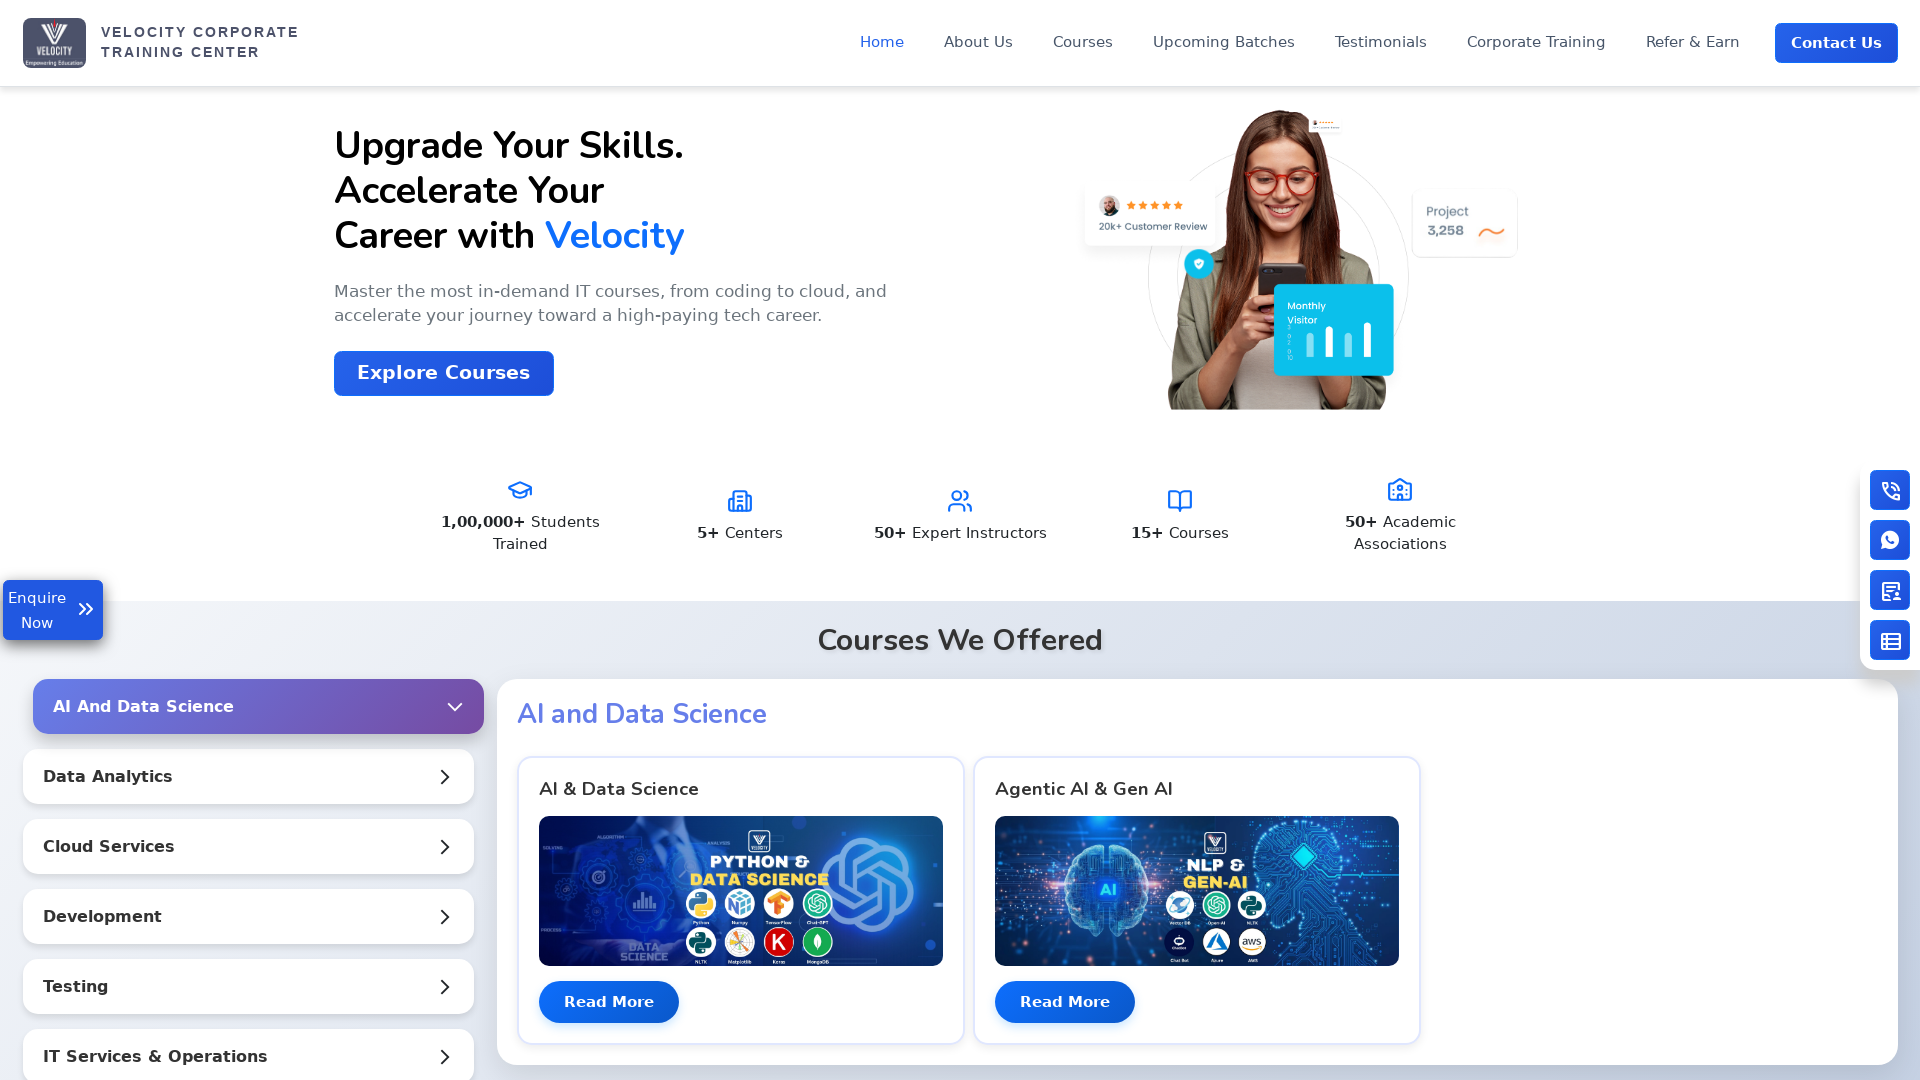

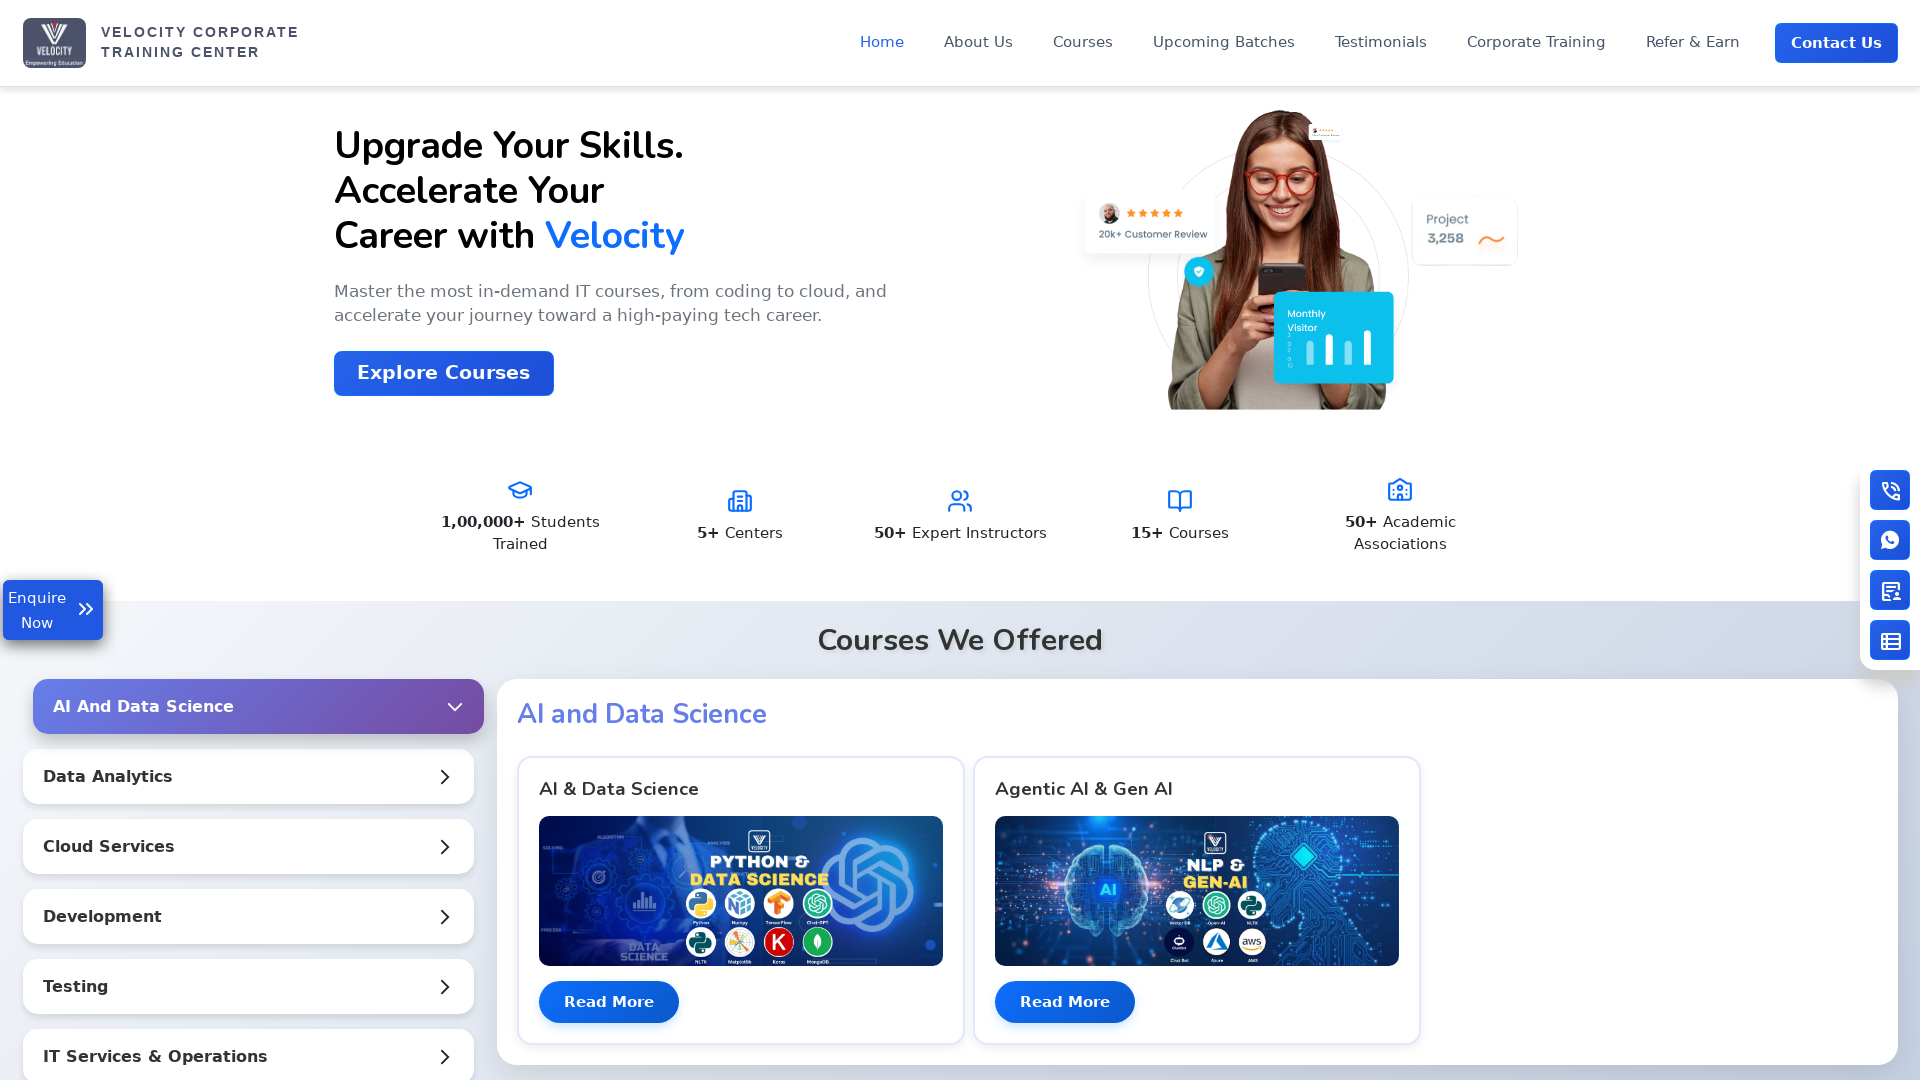